Tests prompt alert by clicking a button, entering text in the prompt, and accepting it

Starting URL: https://demoqa.com/alerts

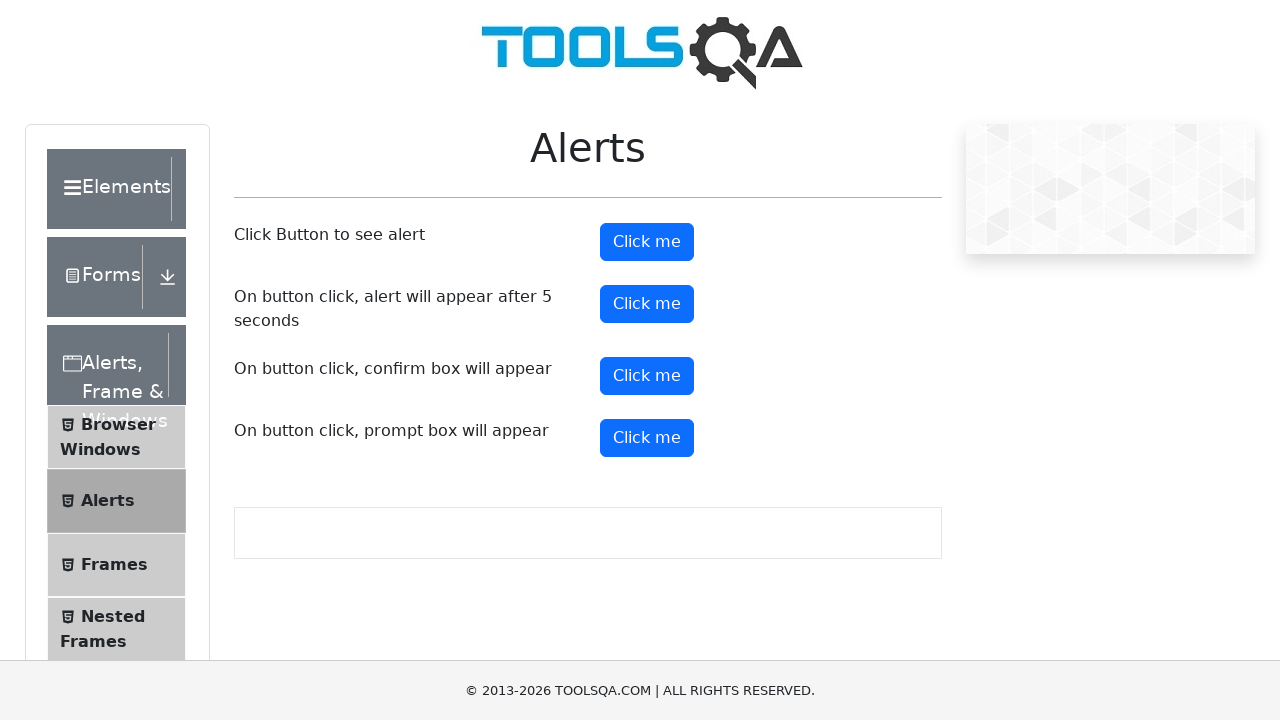

Set up dialog event handler for prompt alert
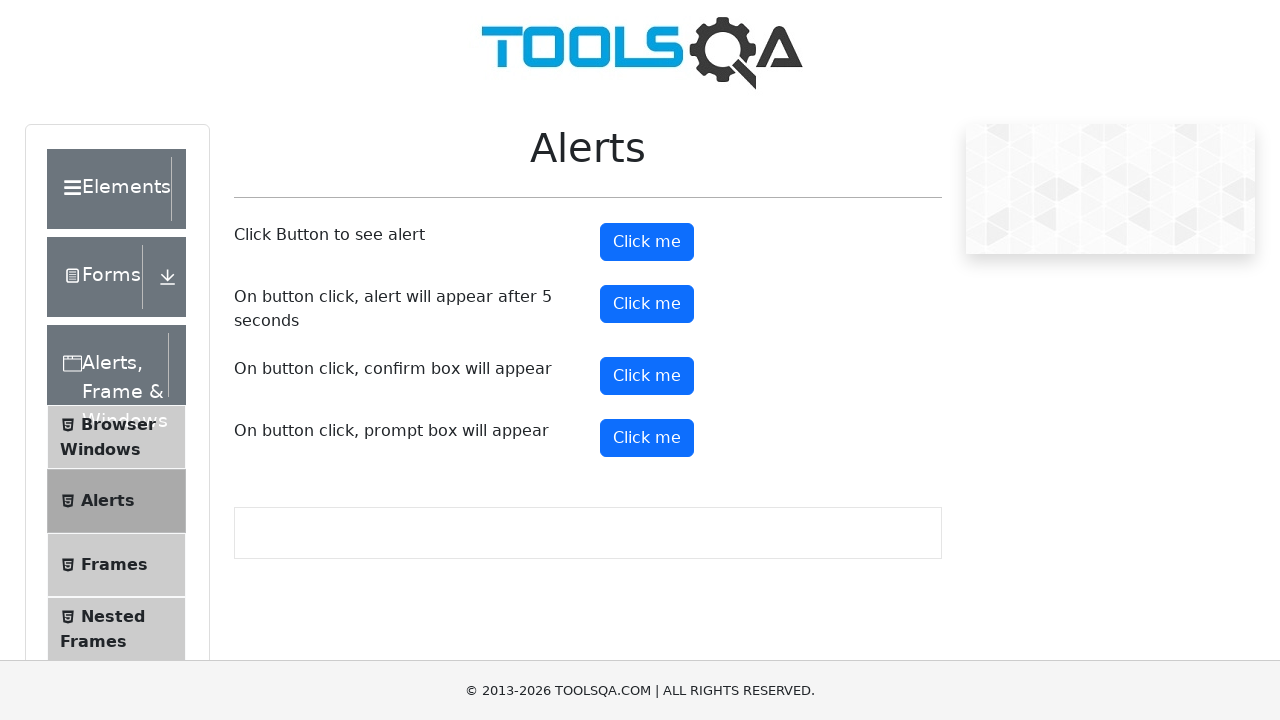

Clicked prompt alert button at (647, 438) on #promtButton
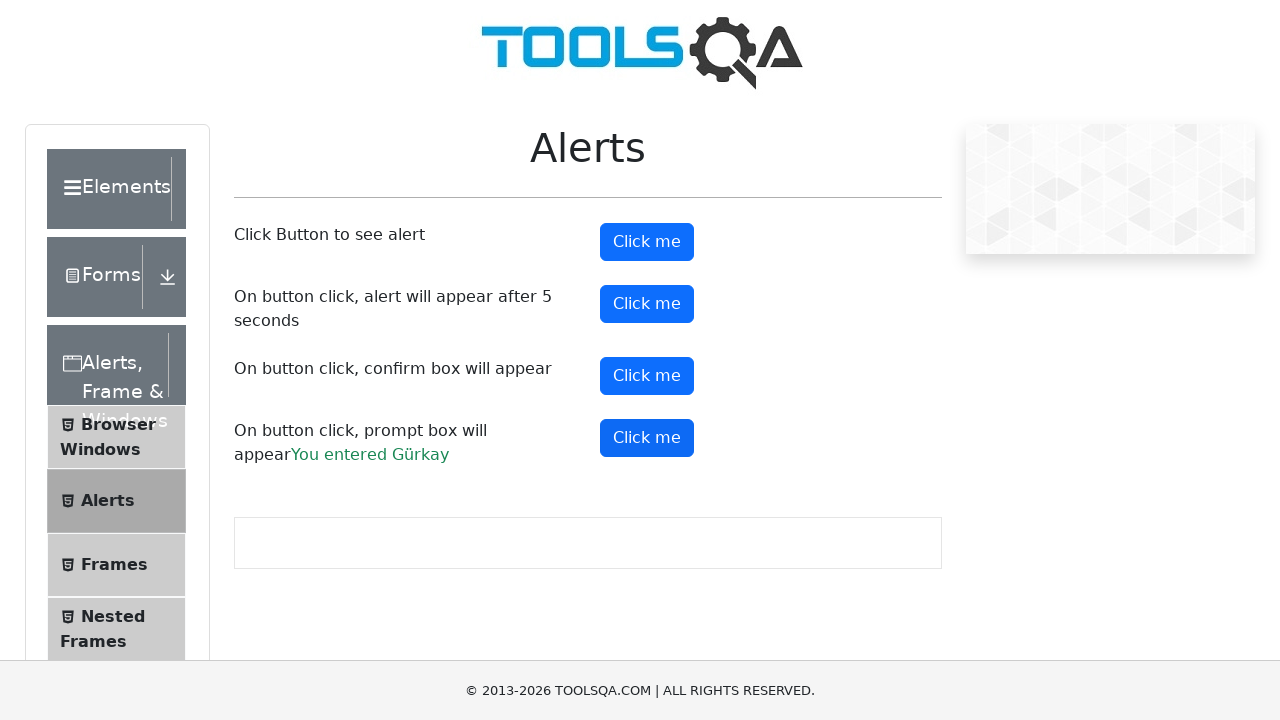

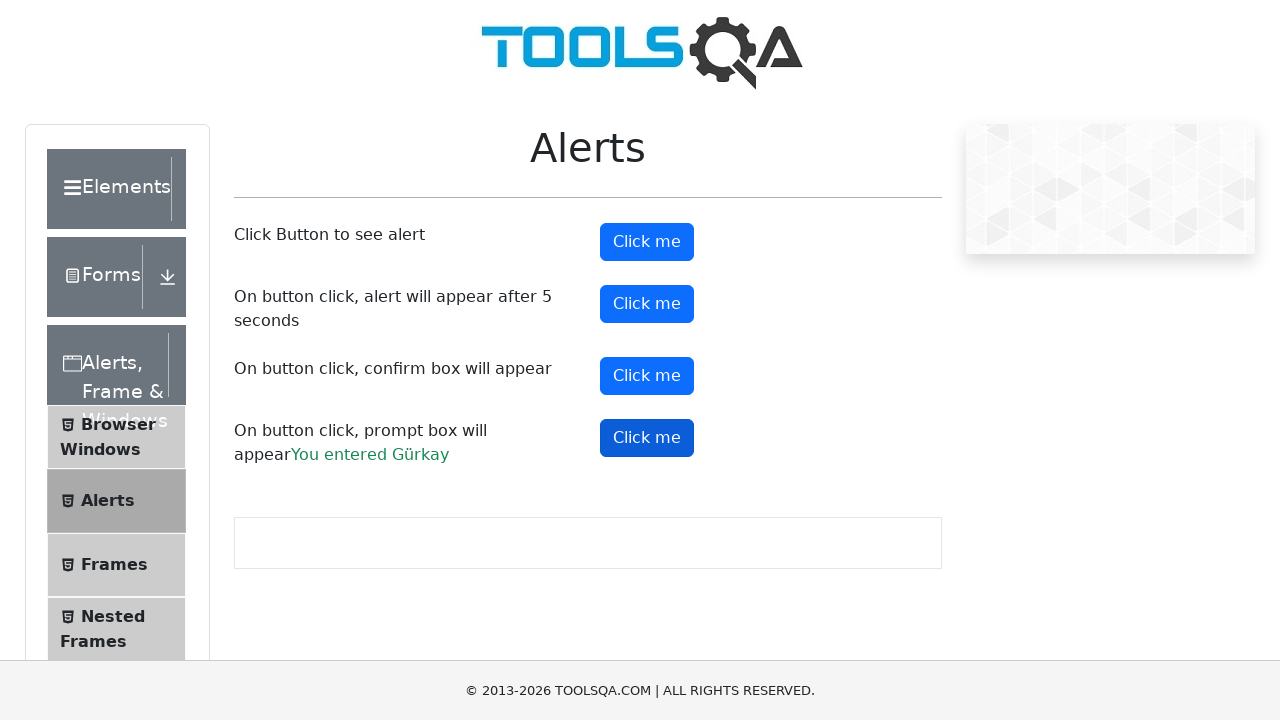